Navigates to the Download Files page from Chapter 9 and verifies the page loads correctly

Starting URL: https://bonigarcia.dev/selenium-webdriver-java/

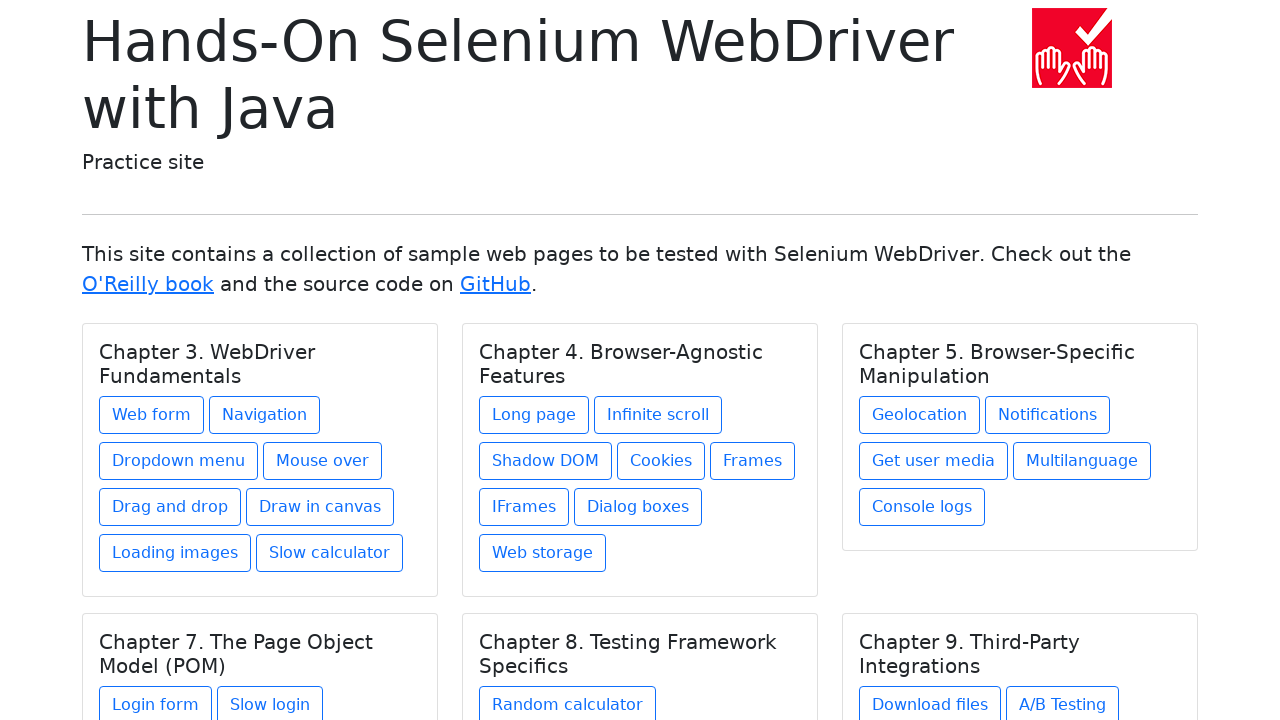

Navigated to the starting URL
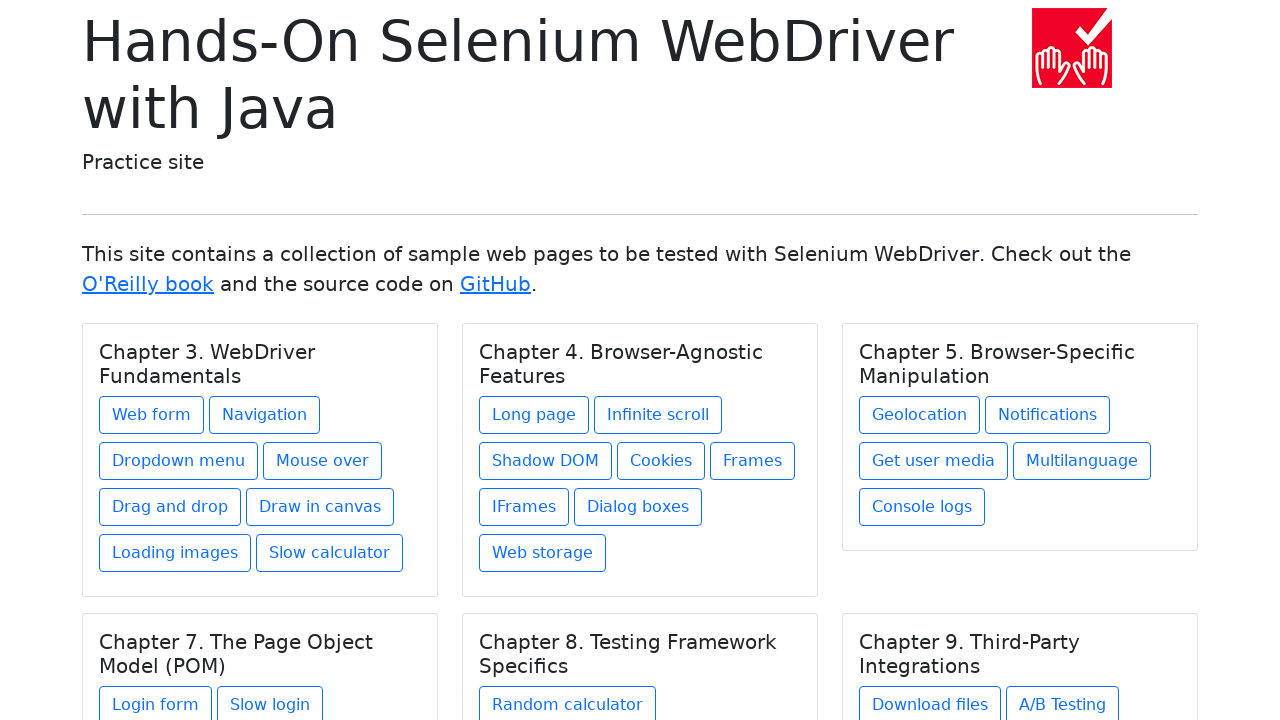

Clicked on Download Files link in Chapter 9 section at (930, 701) on xpath=//h5[text()='Chapter 9. Third-Party Integrations']/../a[@href='download.ht
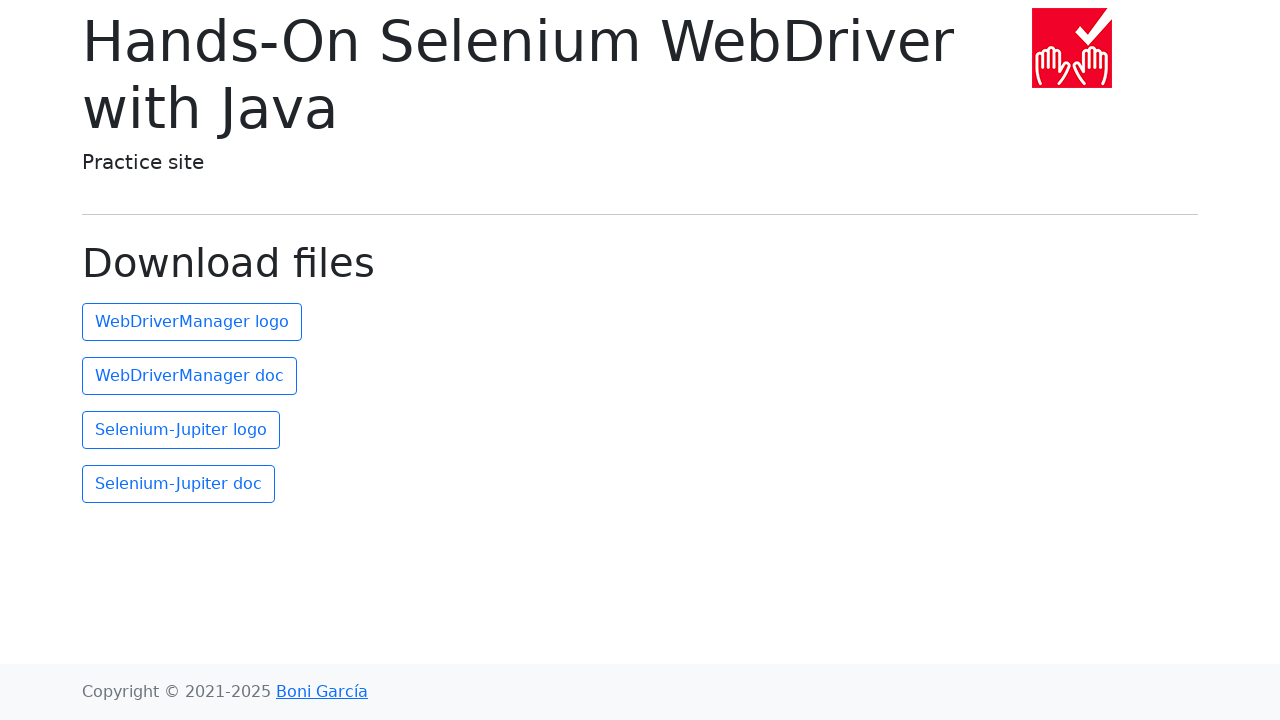

Download Files page loaded successfully with page title visible
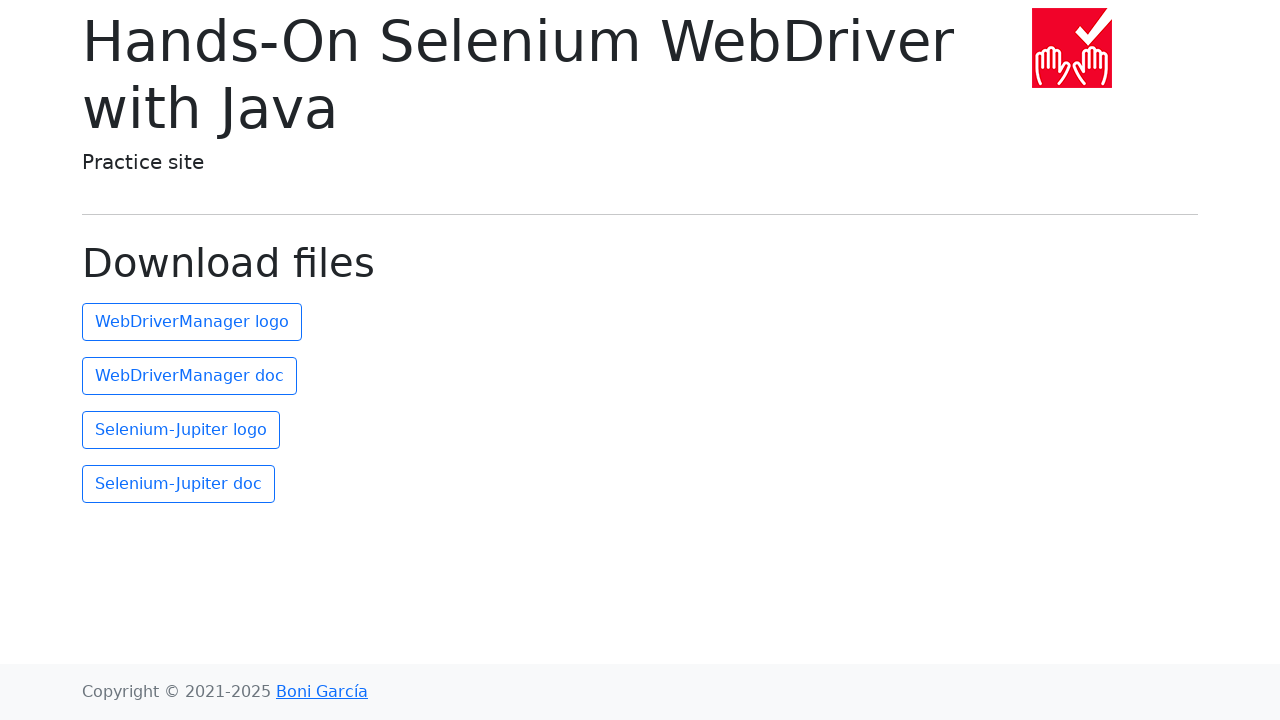

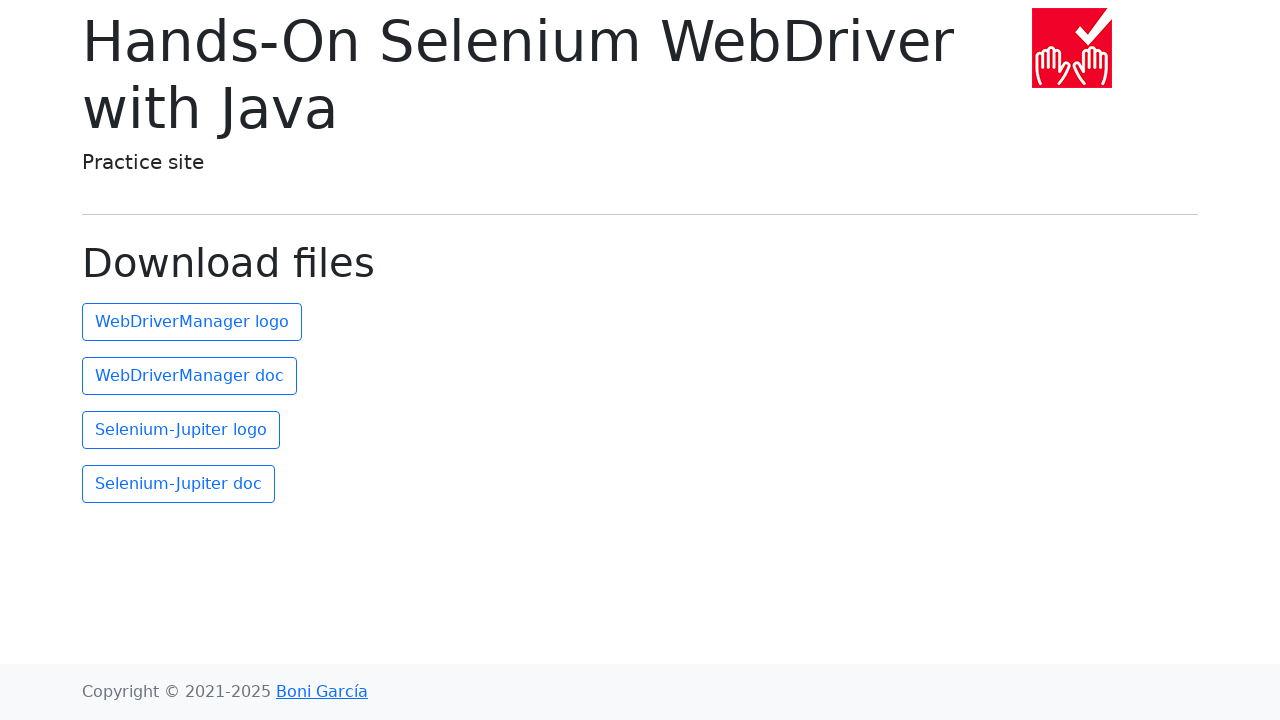